Tests table element counting (rows and columns) and interacts with a dynamic autocomplete dropdown by typing a partial country name and navigating through suggestions using keyboard keys

Starting URL: https://rahulshettyacademy.com/AutomationPractice/

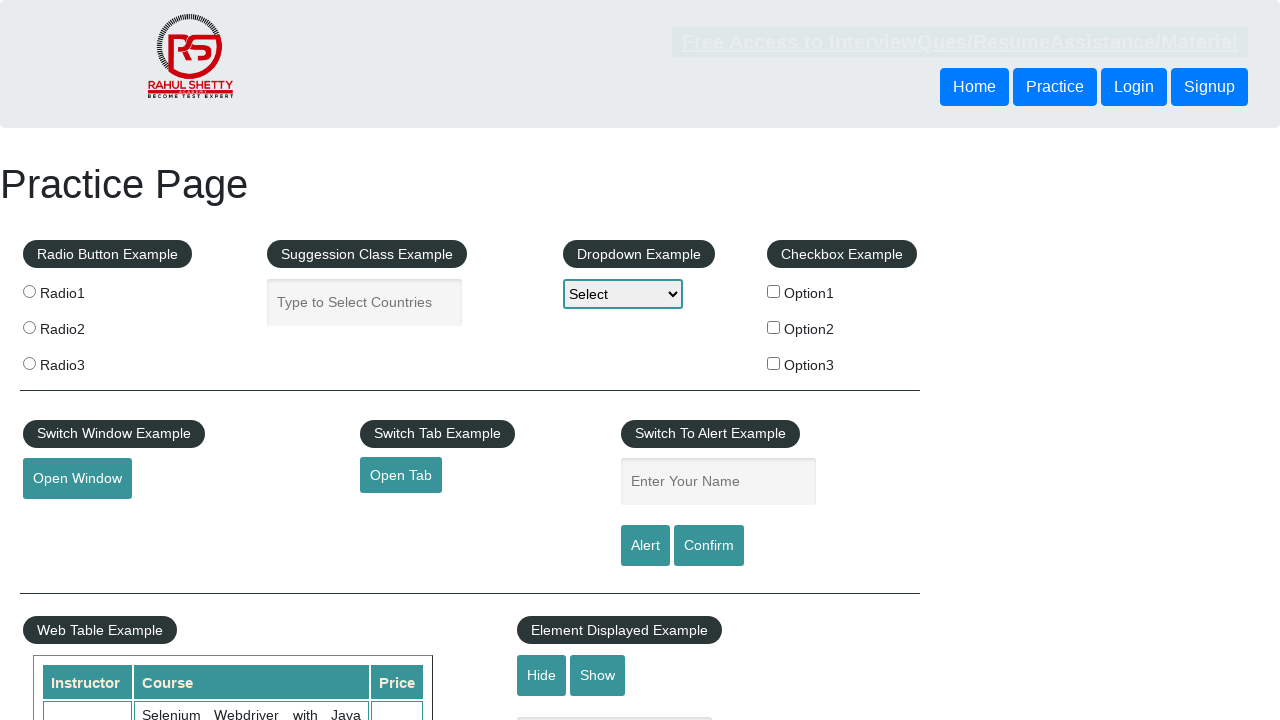

Waited for table element with id='product' and name='courses' to be present
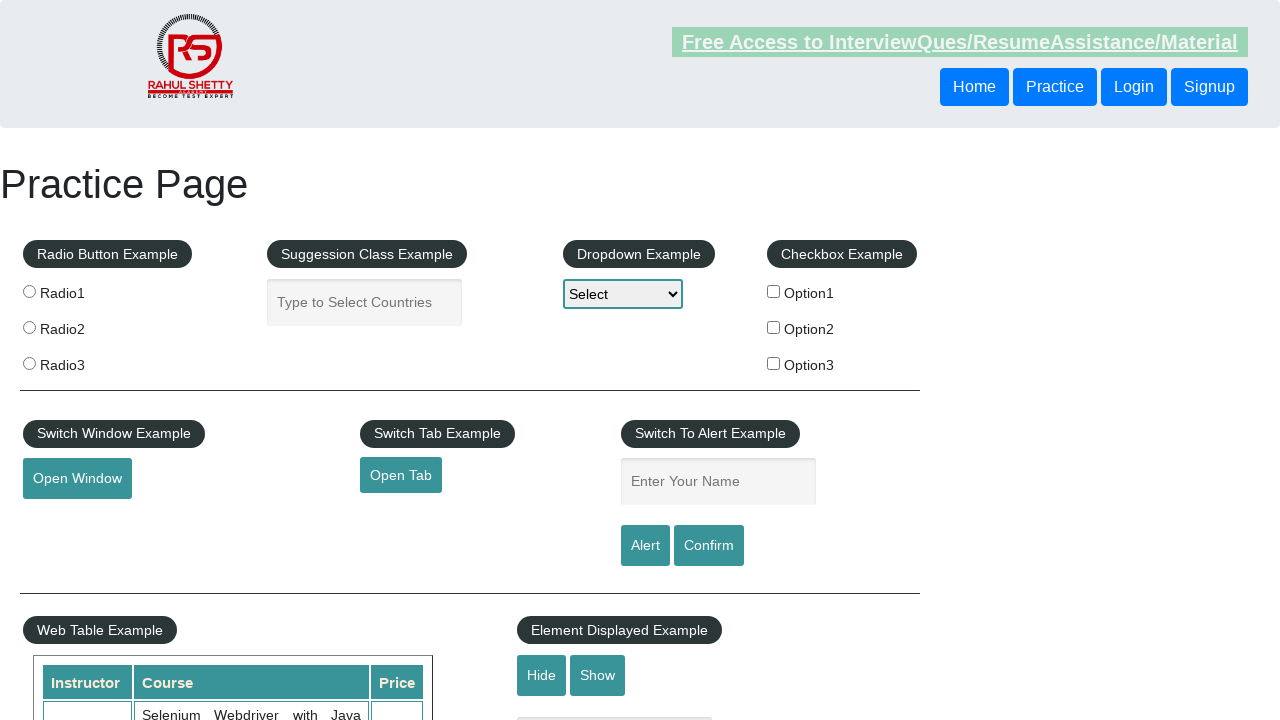

Located all table rows using XPath selector
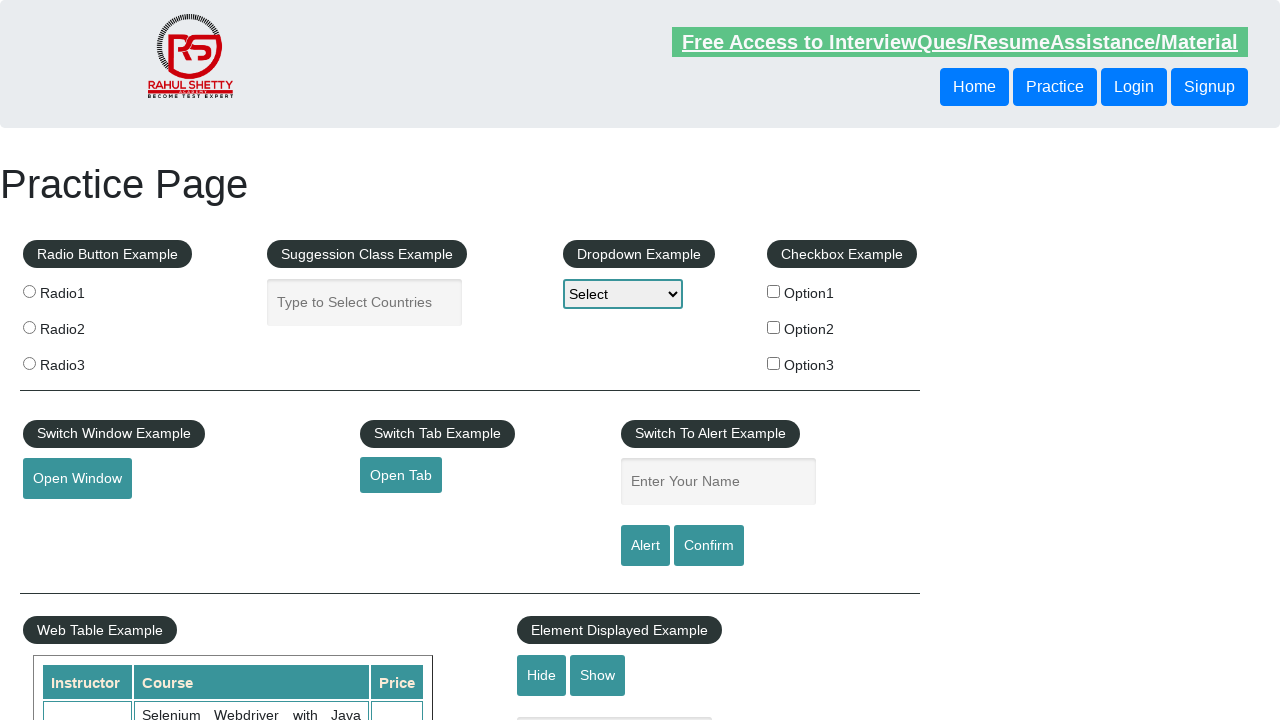

Located all table header columns using XPath selector
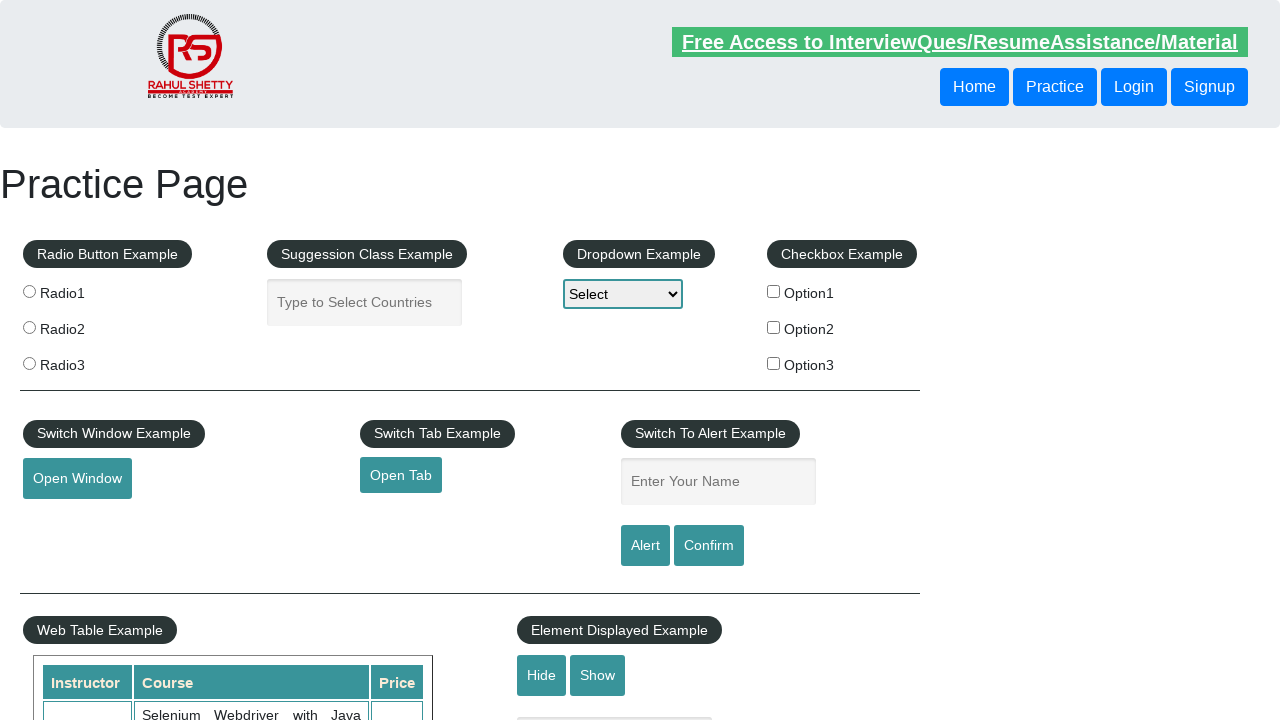

Located second row course content from table
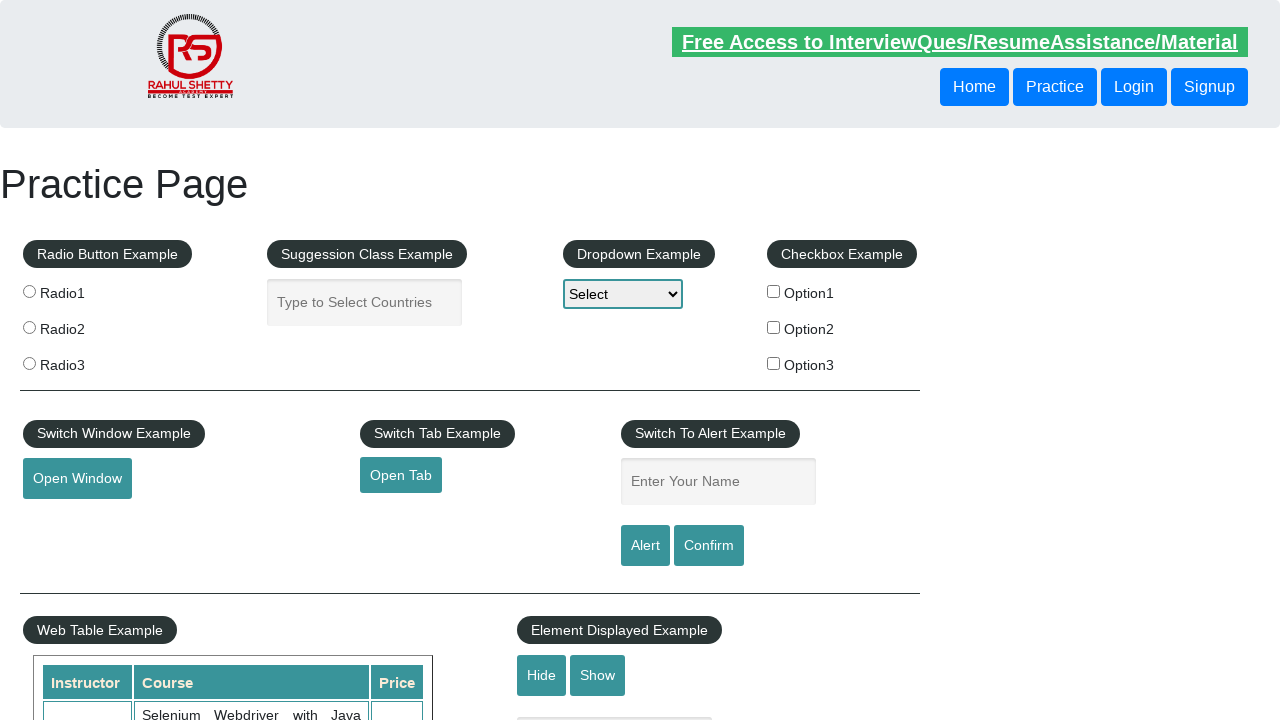

Waited for second row course content to be available
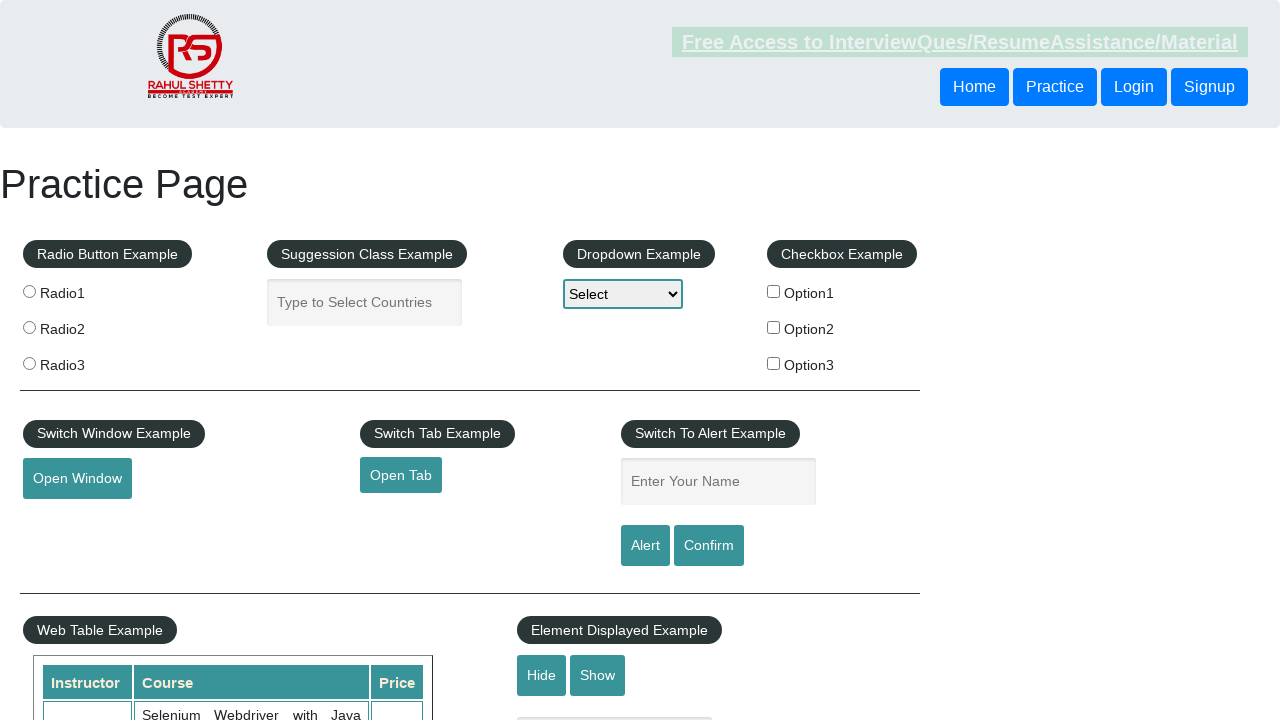

Filled autocomplete field with 'Uni' to trigger dropdown suggestions on #autocomplete
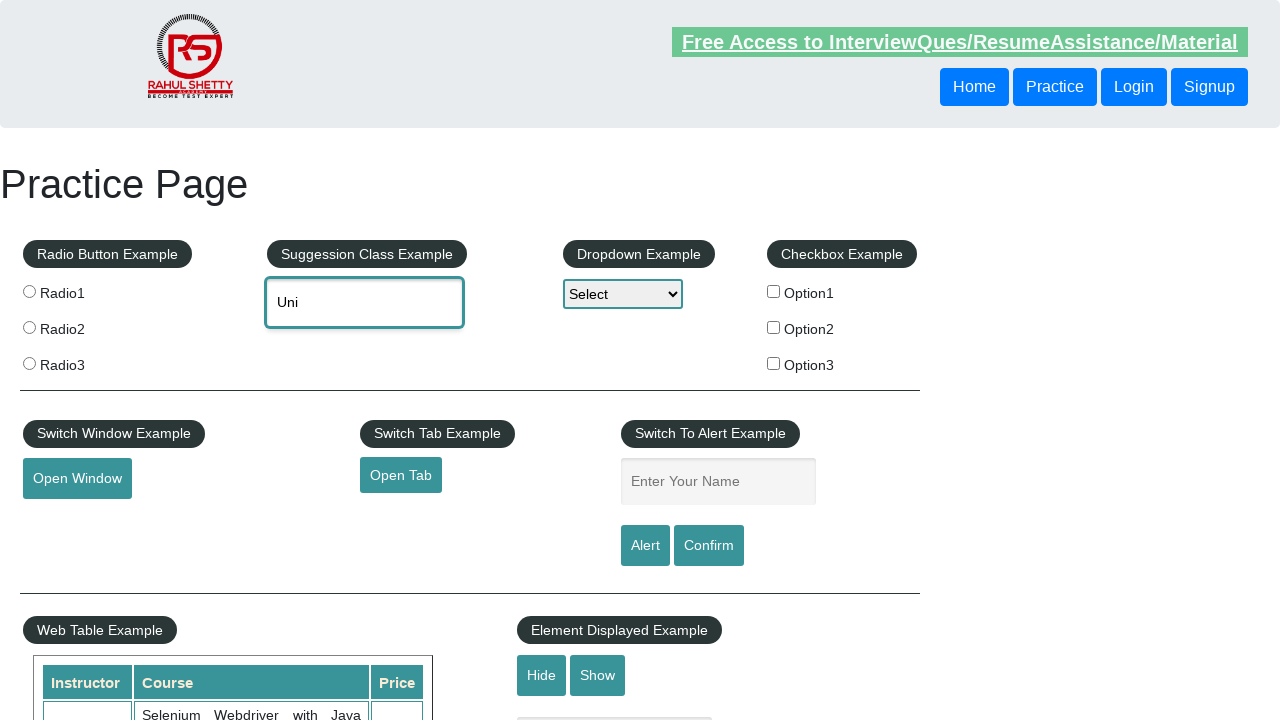

Waited 2 seconds for autocomplete suggestions to appear
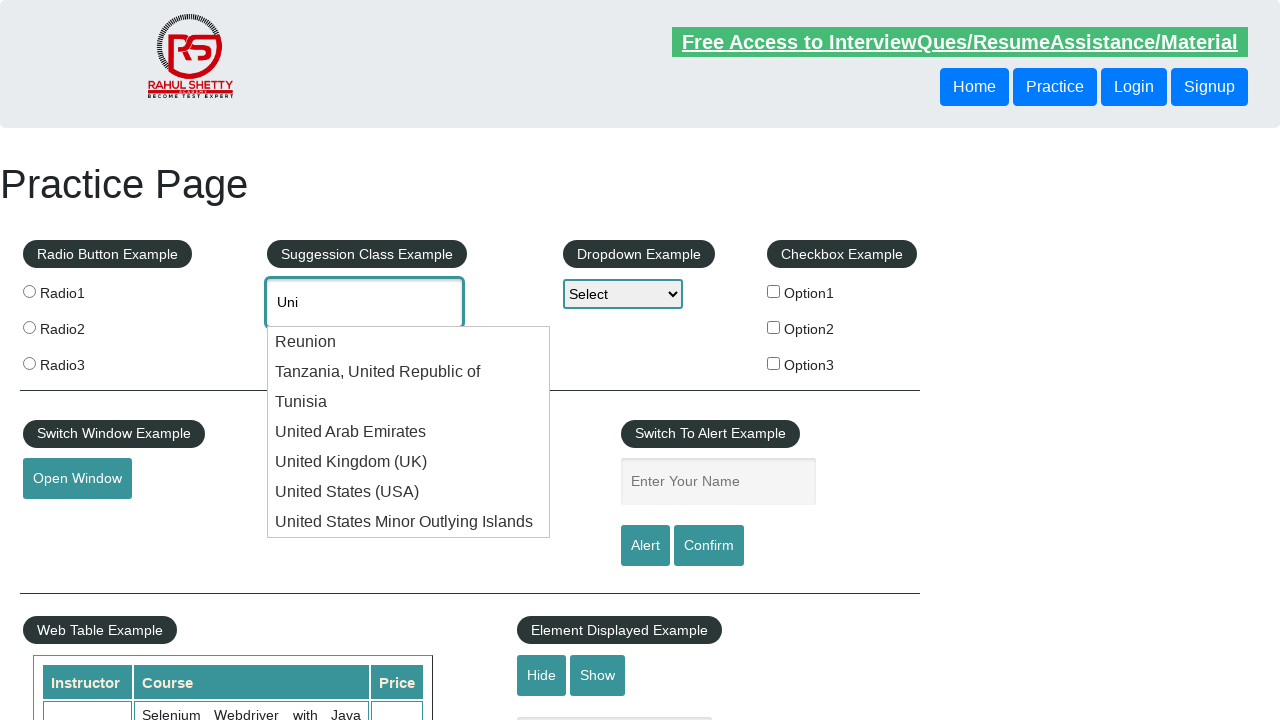

Pressed ArrowDown to navigate to first suggestion on #autocomplete
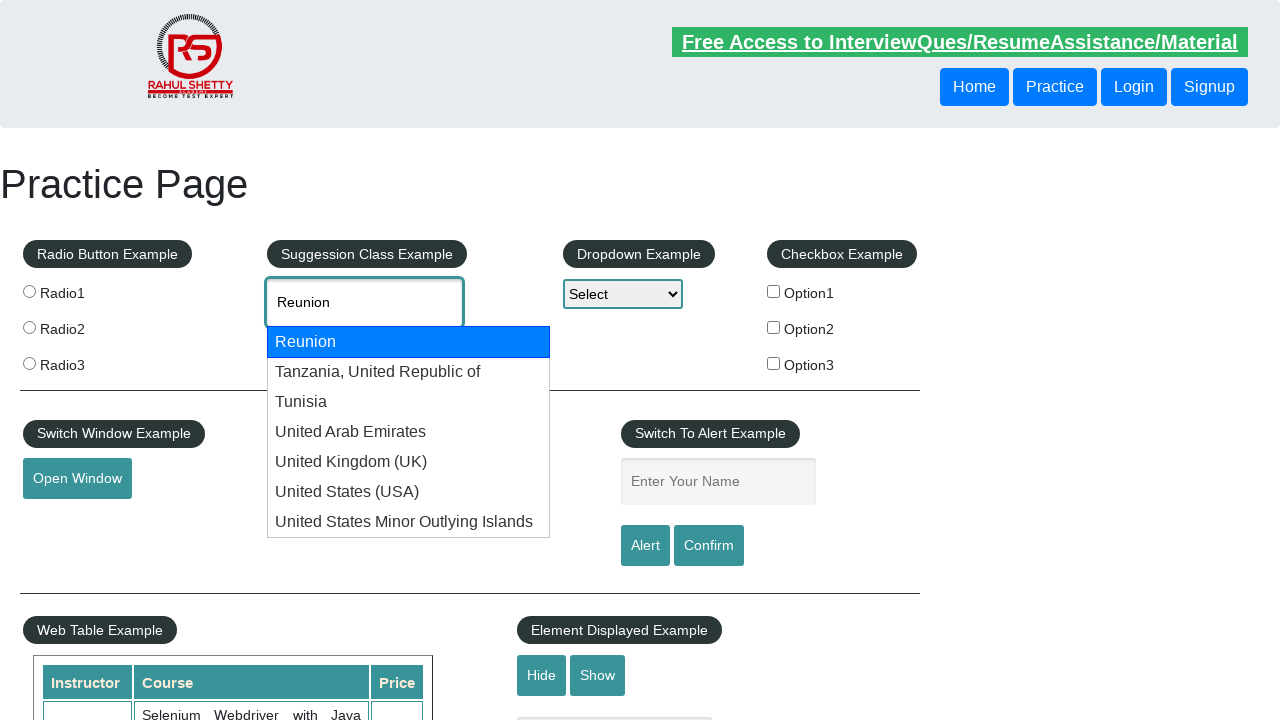

Pressed ArrowDown to navigate to second suggestion on #autocomplete
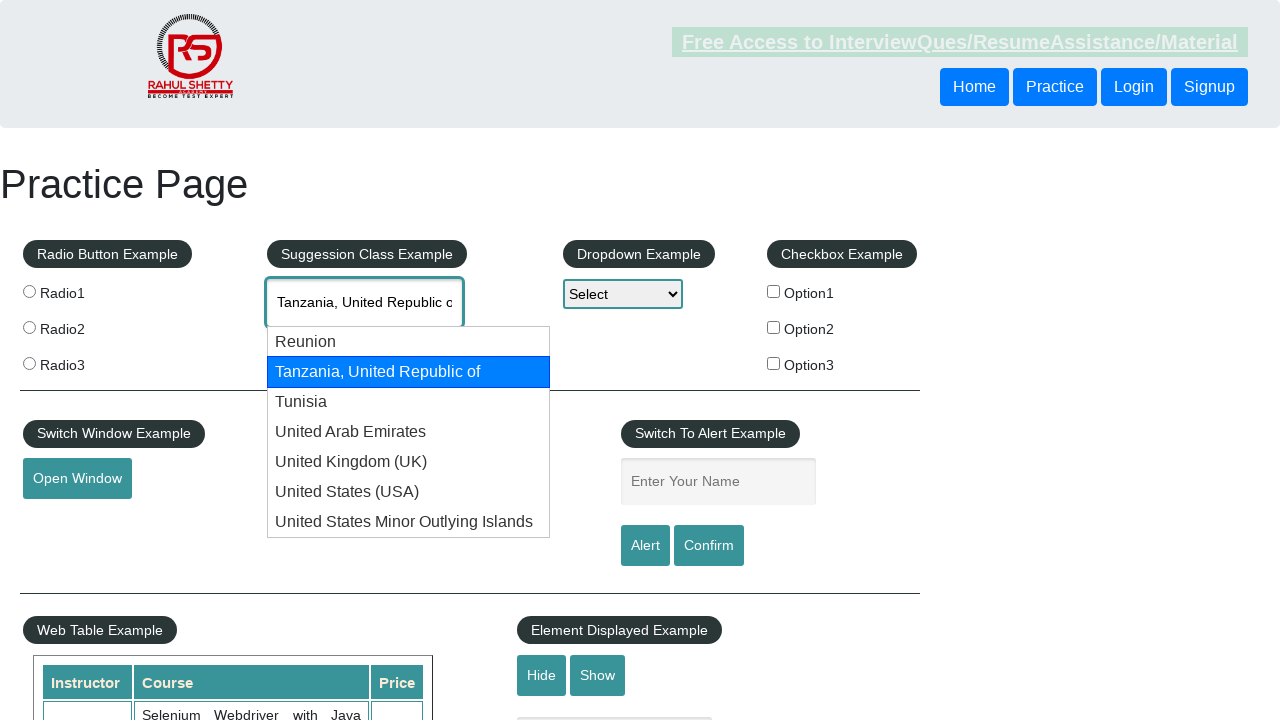

Pressed ArrowDown to navigate to third suggestion on #autocomplete
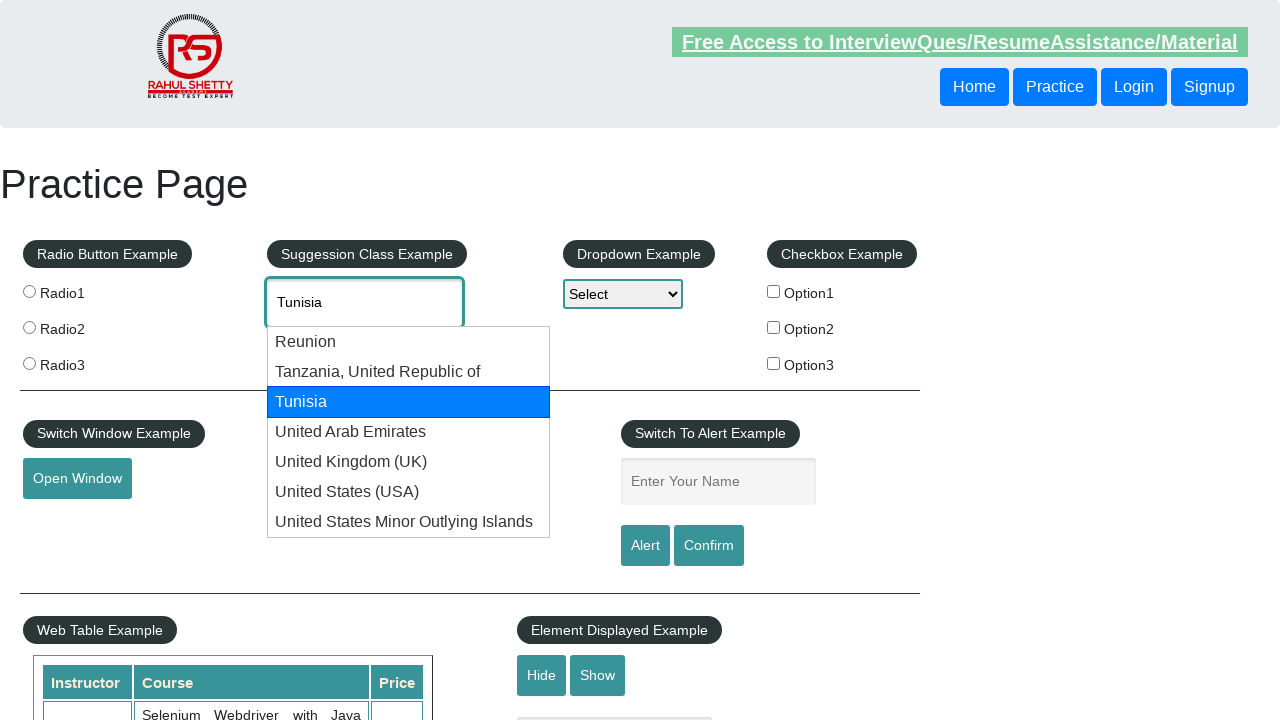

Pressed ArrowDown to navigate to fourth suggestion on #autocomplete
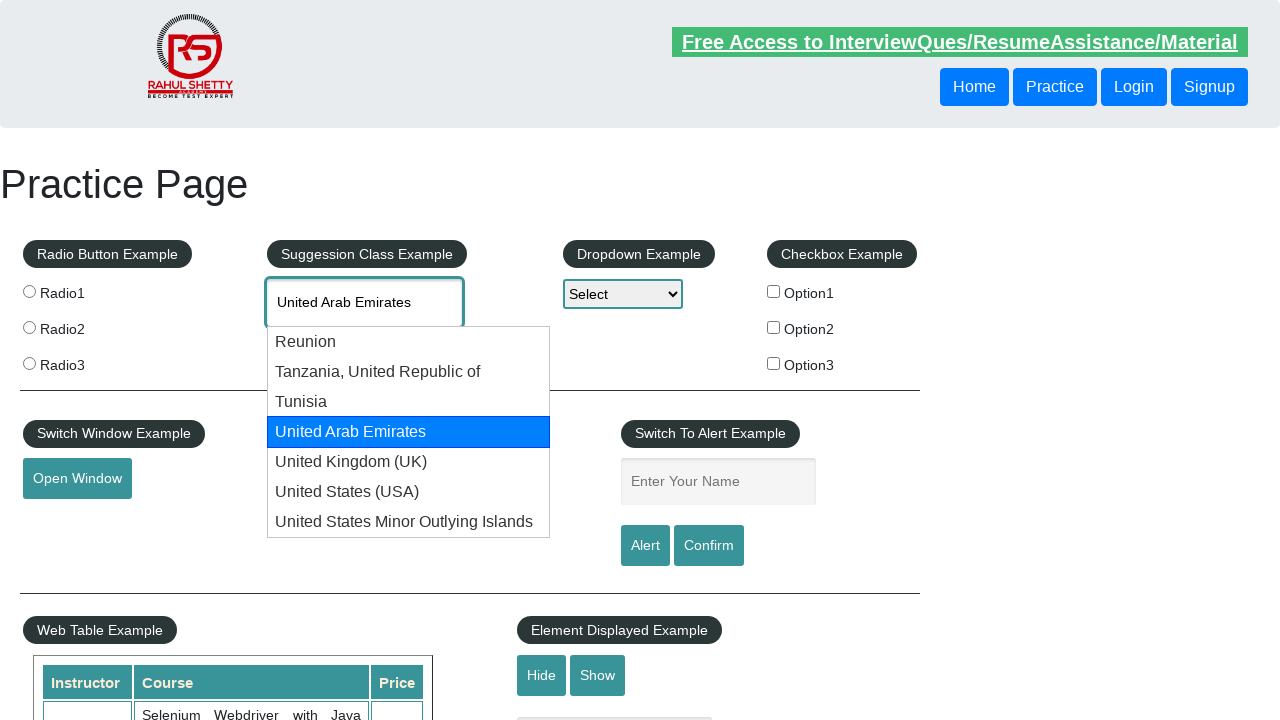

Pressed ArrowDown to navigate to fifth suggestion on #autocomplete
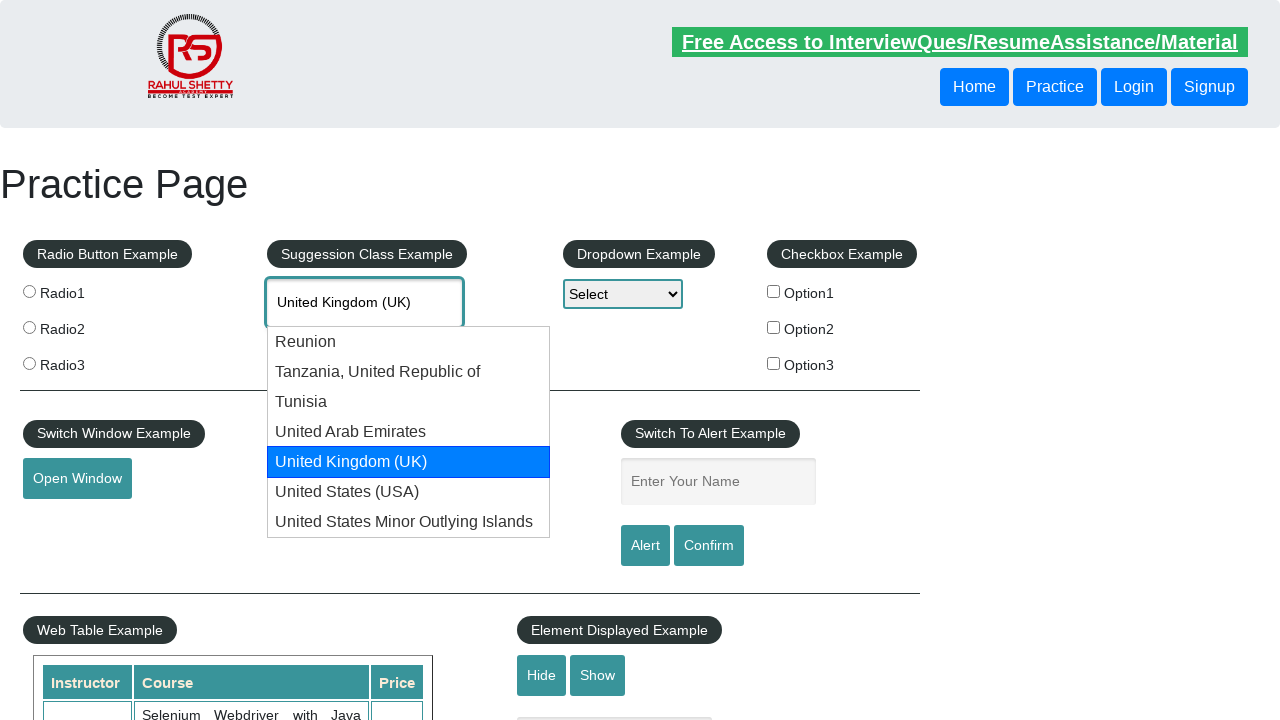

Pressed ArrowDown to navigate to sixth suggestion on #autocomplete
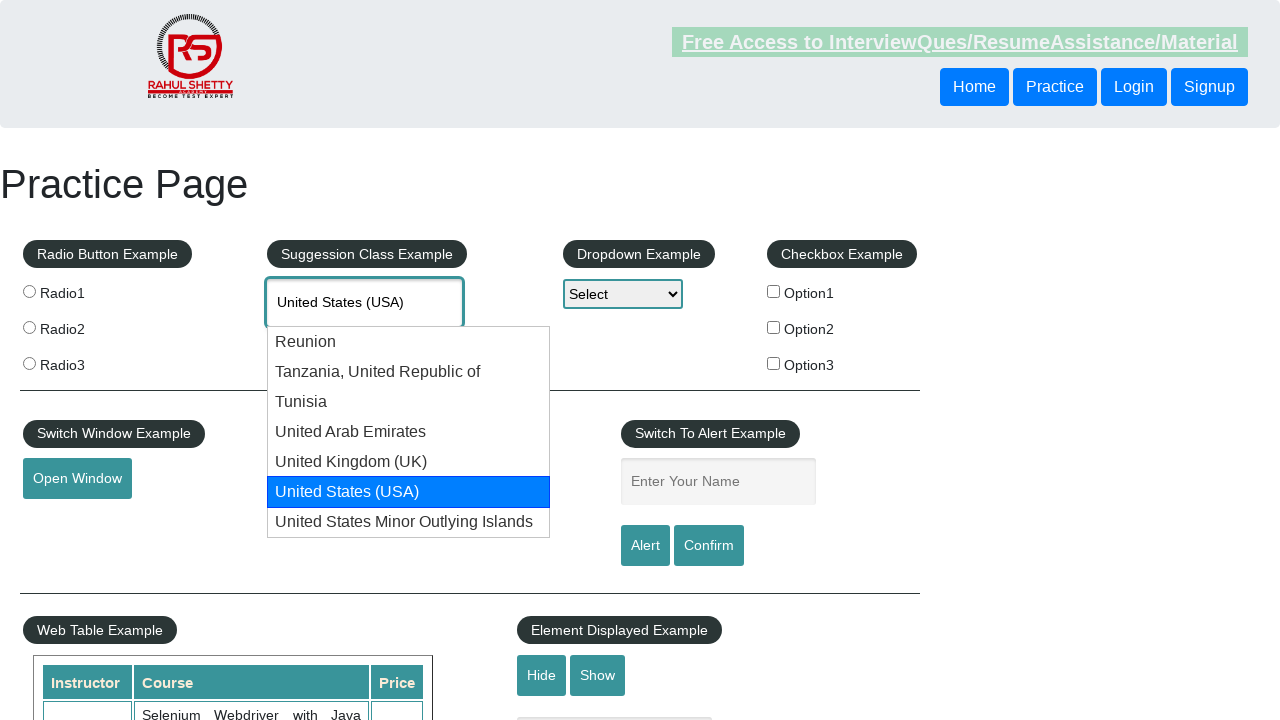

Pressed Enter to select the highlighted country option 'United States (USA)' on #autocomplete
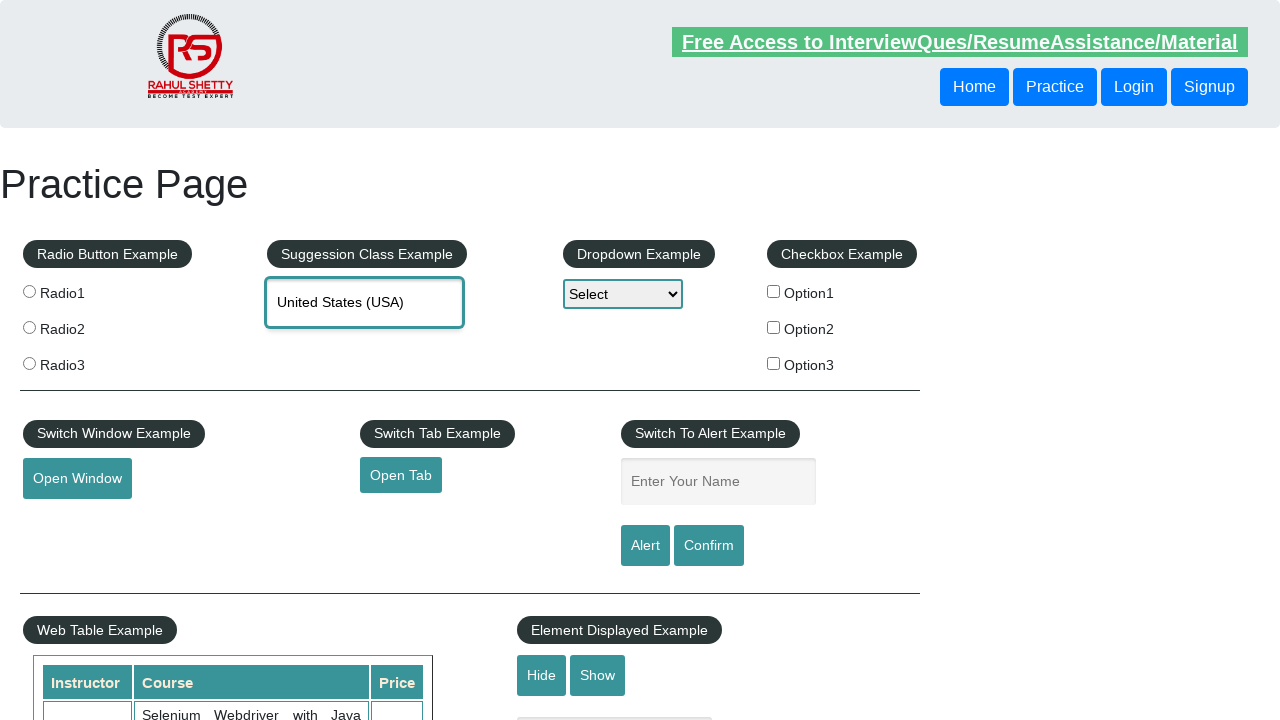

Waited 1 second for the selection to be applied
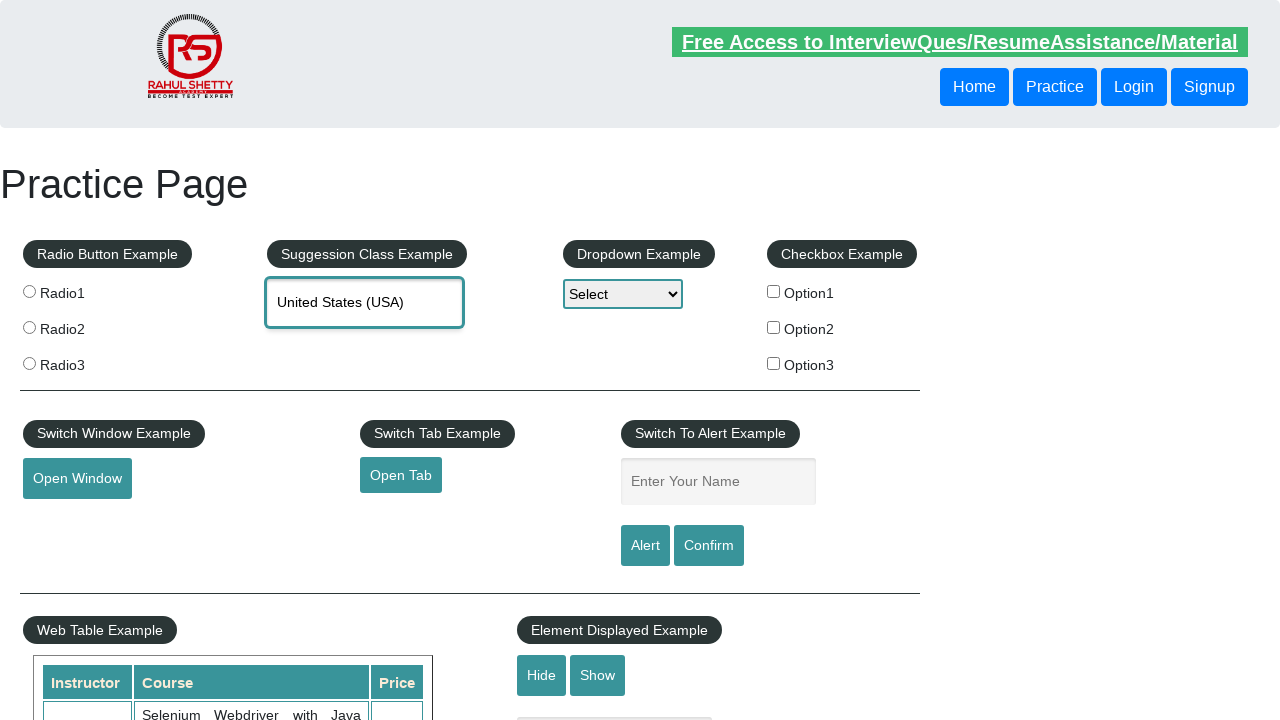

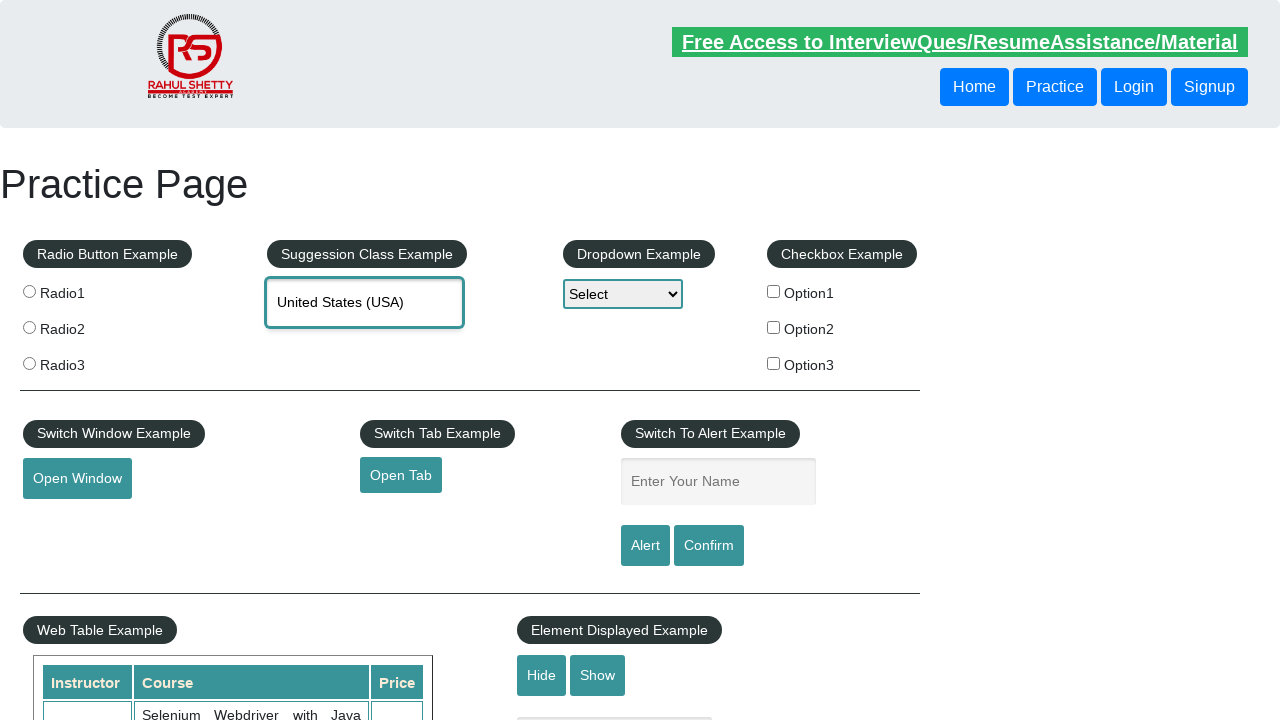